Tests different click types including double click, right click, and normal click on buttons

Starting URL: https://demoqa.com/buttons

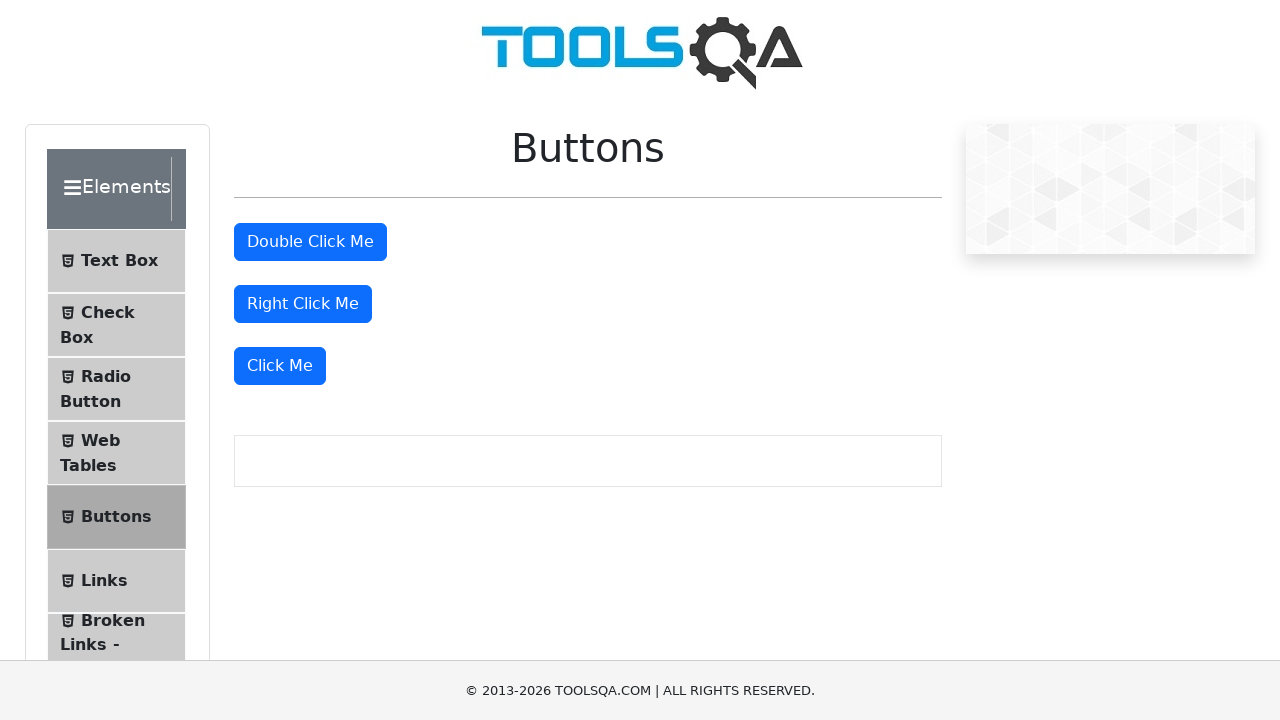

Double clicked the double click button at (310, 242) on #doubleClickBtn
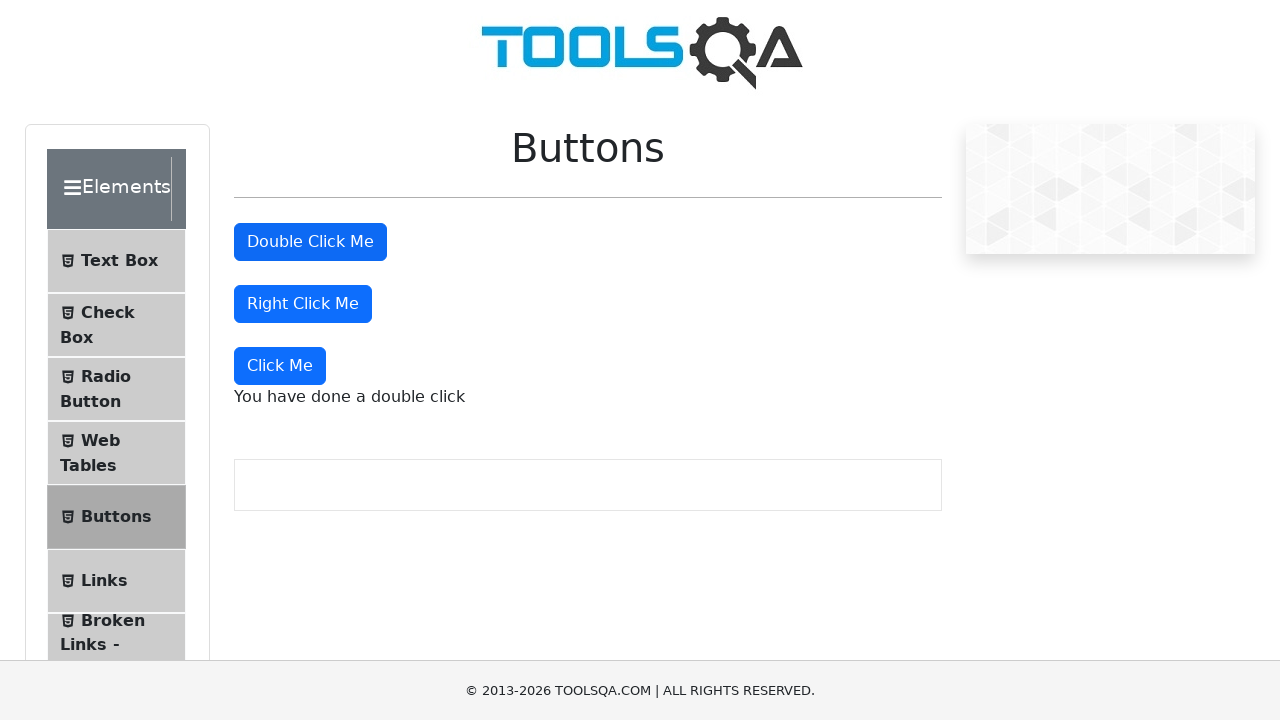

Double click message appeared
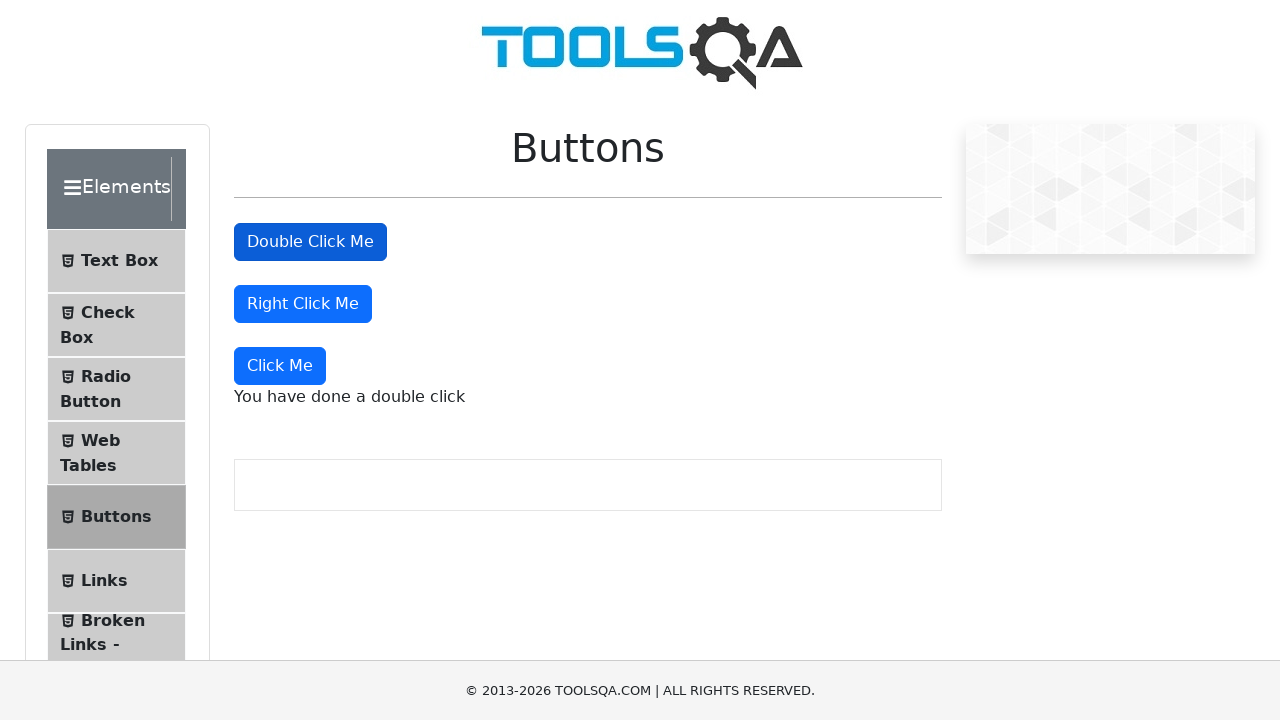

Right clicked the right click button at (303, 304) on #rightClickBtn
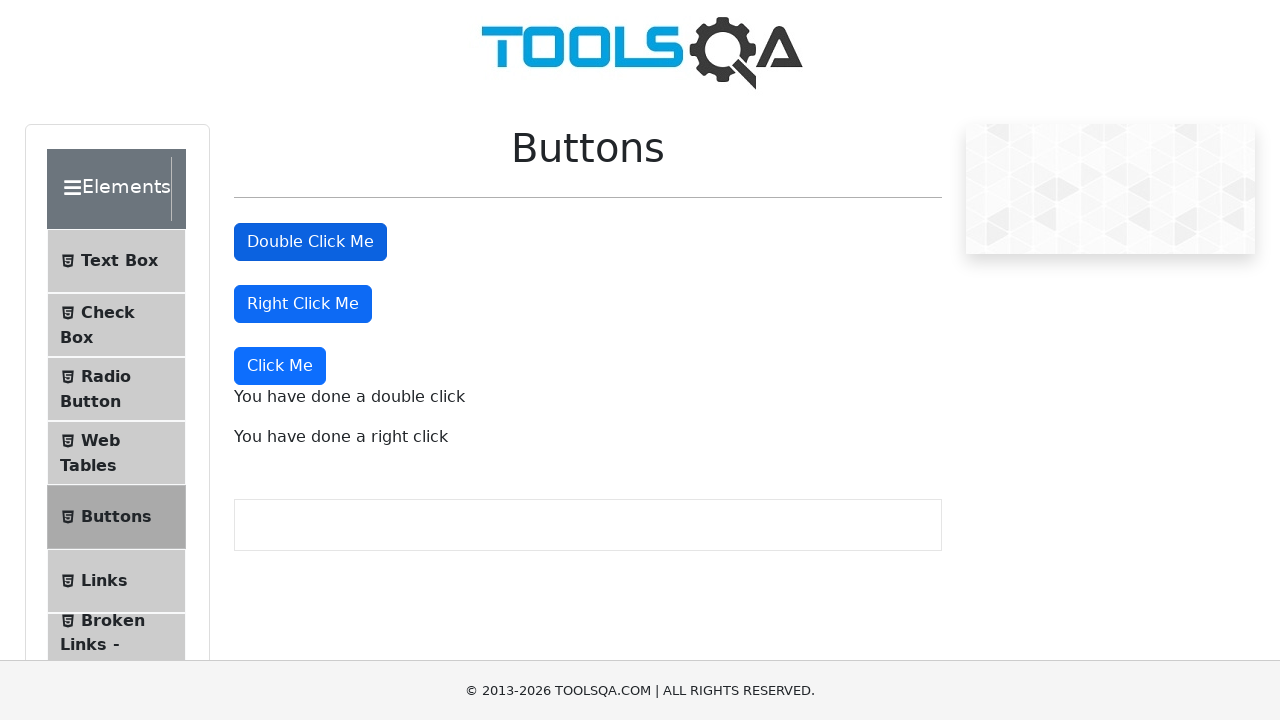

Right click message appeared
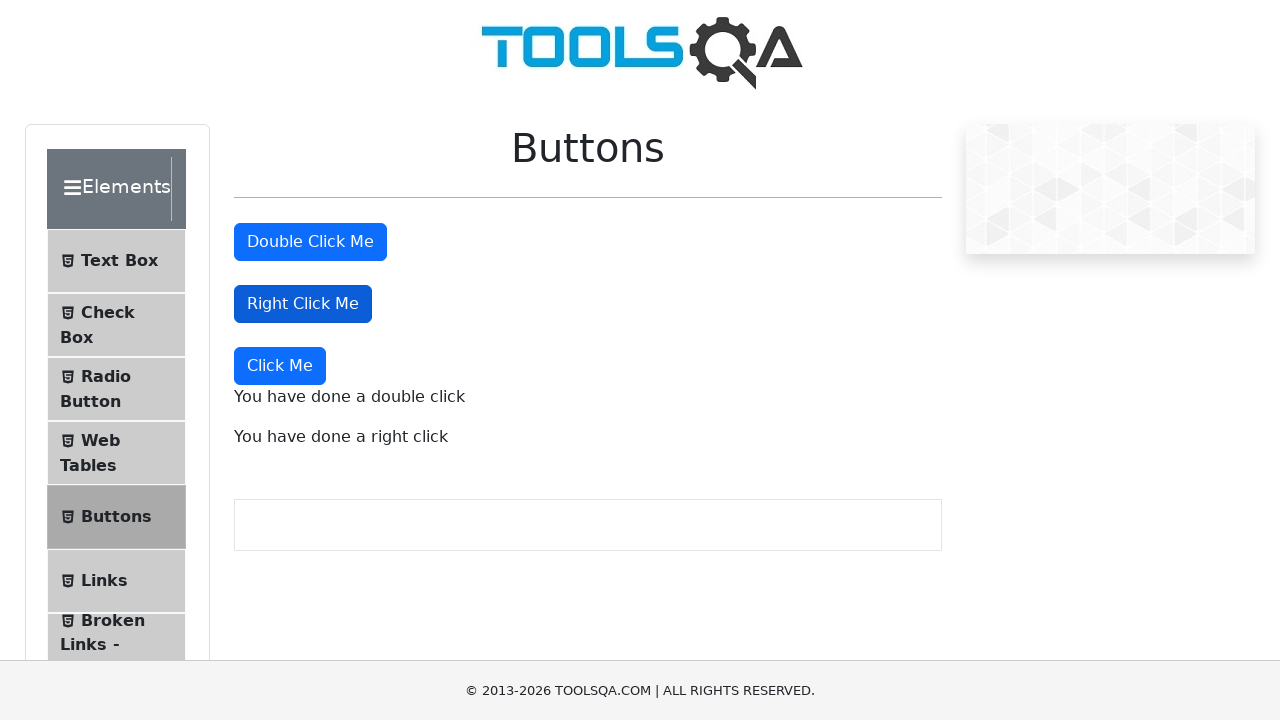

Normal clicked the dynamic click button at (280, 366) on button >> internal:has-text="Click Me"i >> nth=-1
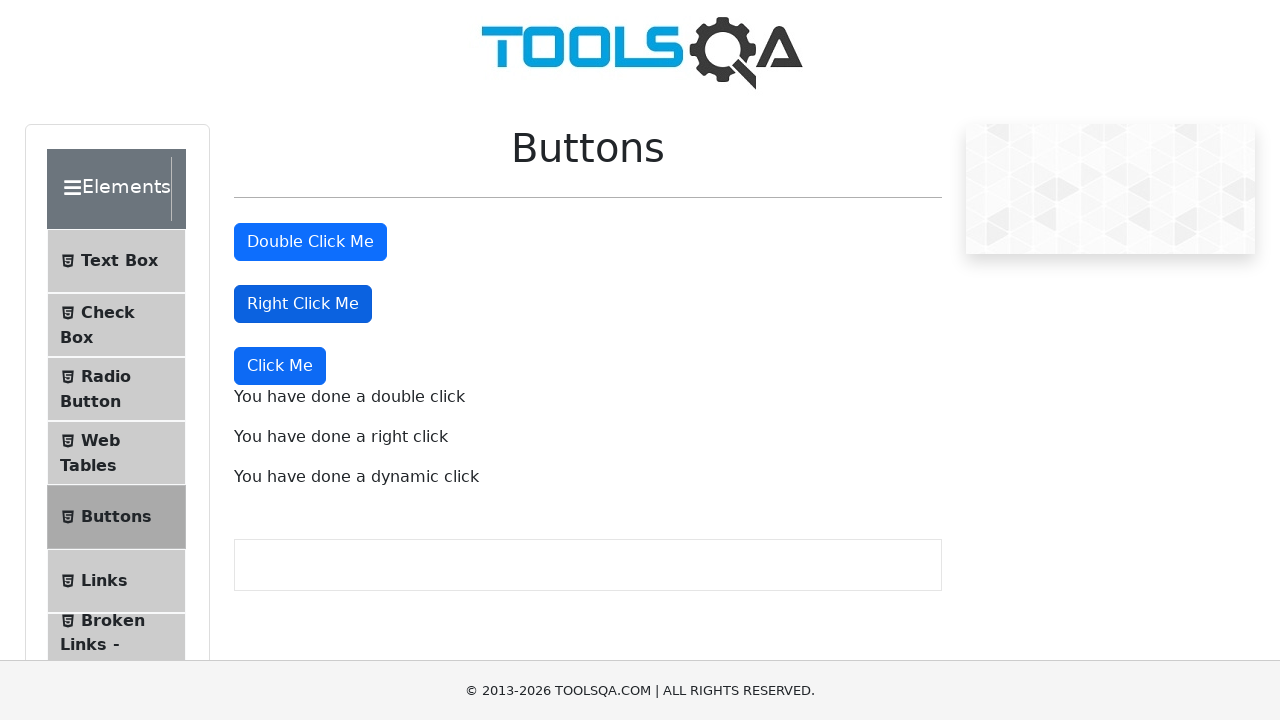

Dynamic click message appeared
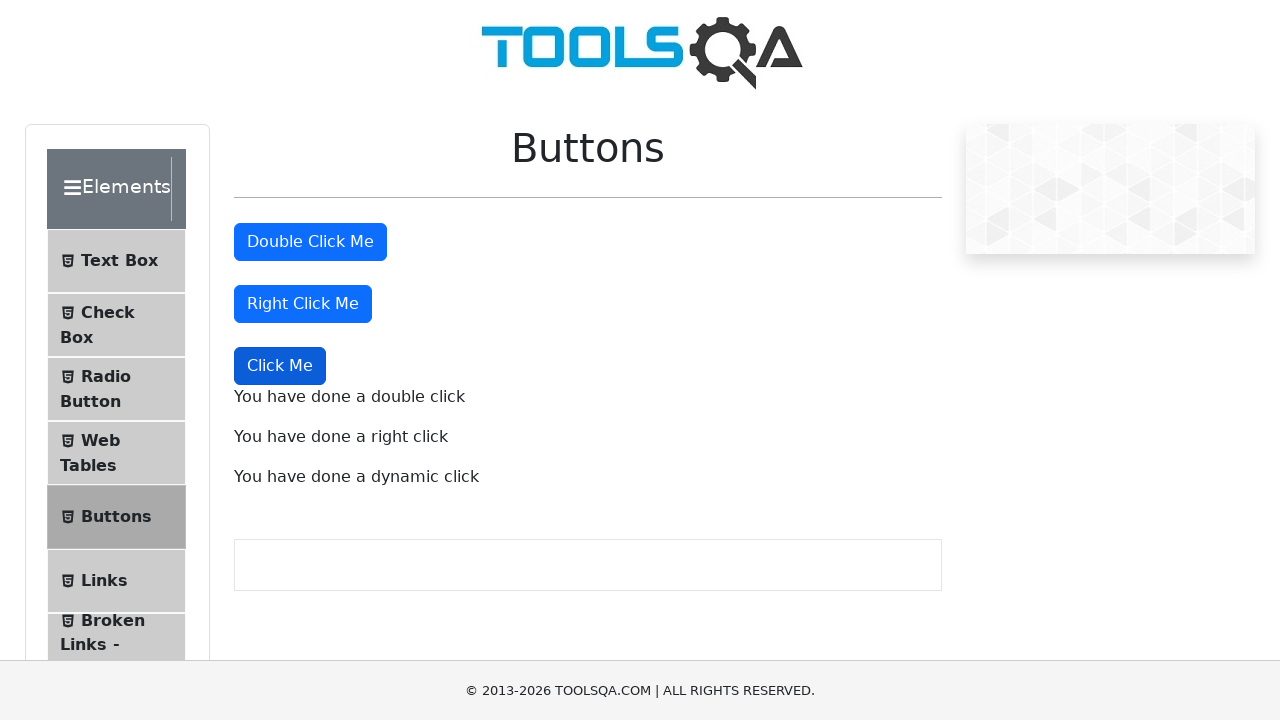

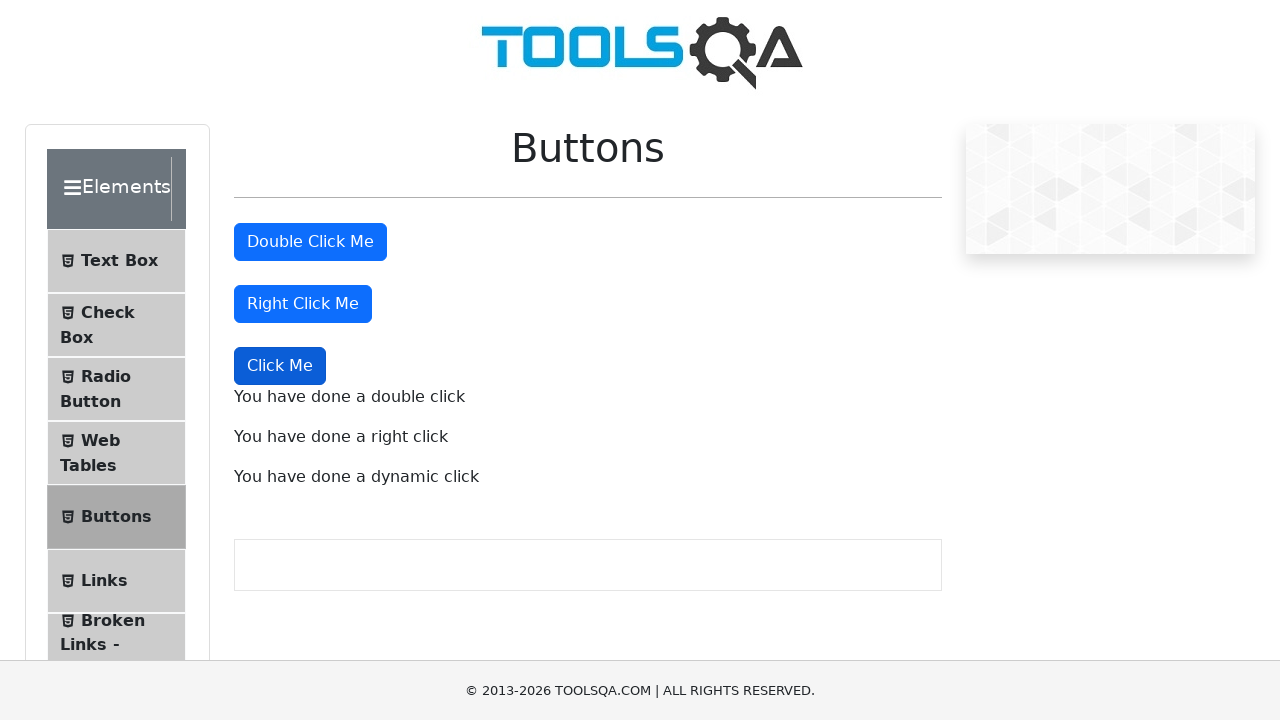